Tests the Automation Exercise website by verifying the page loads, clicking on the Products link, and verifying that the special offer element is displayed on the products page.

Starting URL: https://www.automationexercise.com/

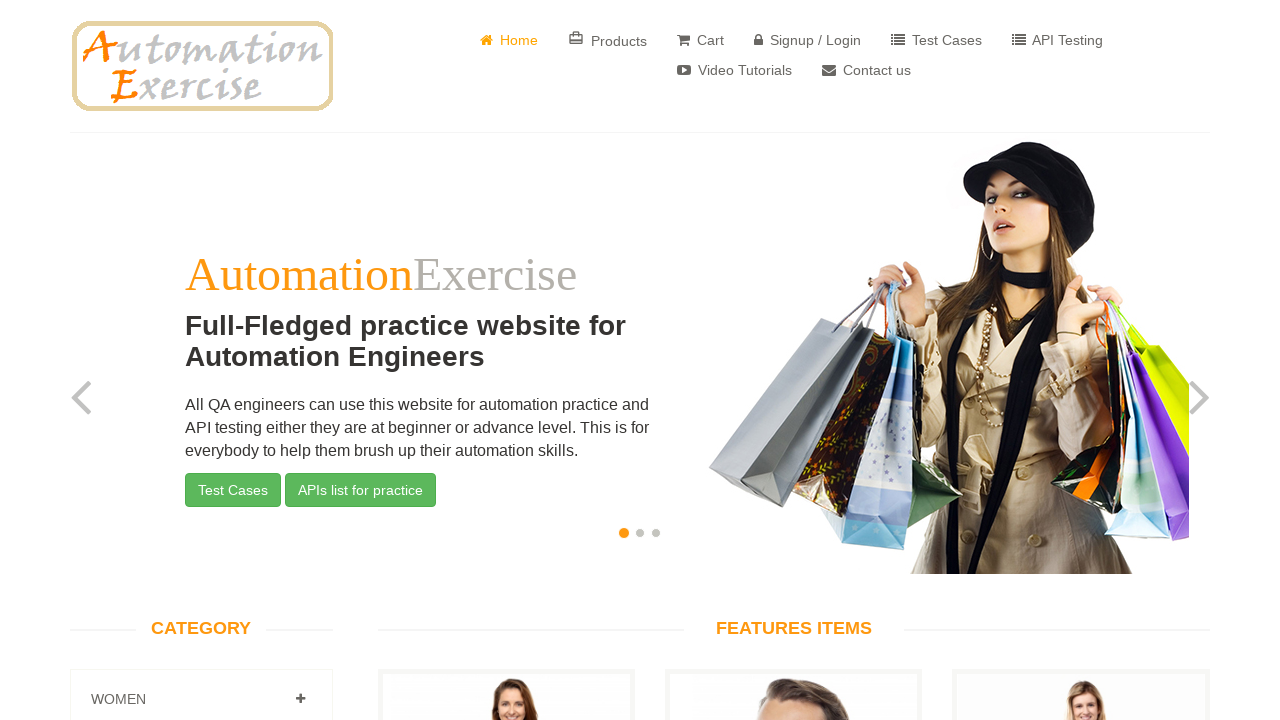

Waited for page to load and verified links are present
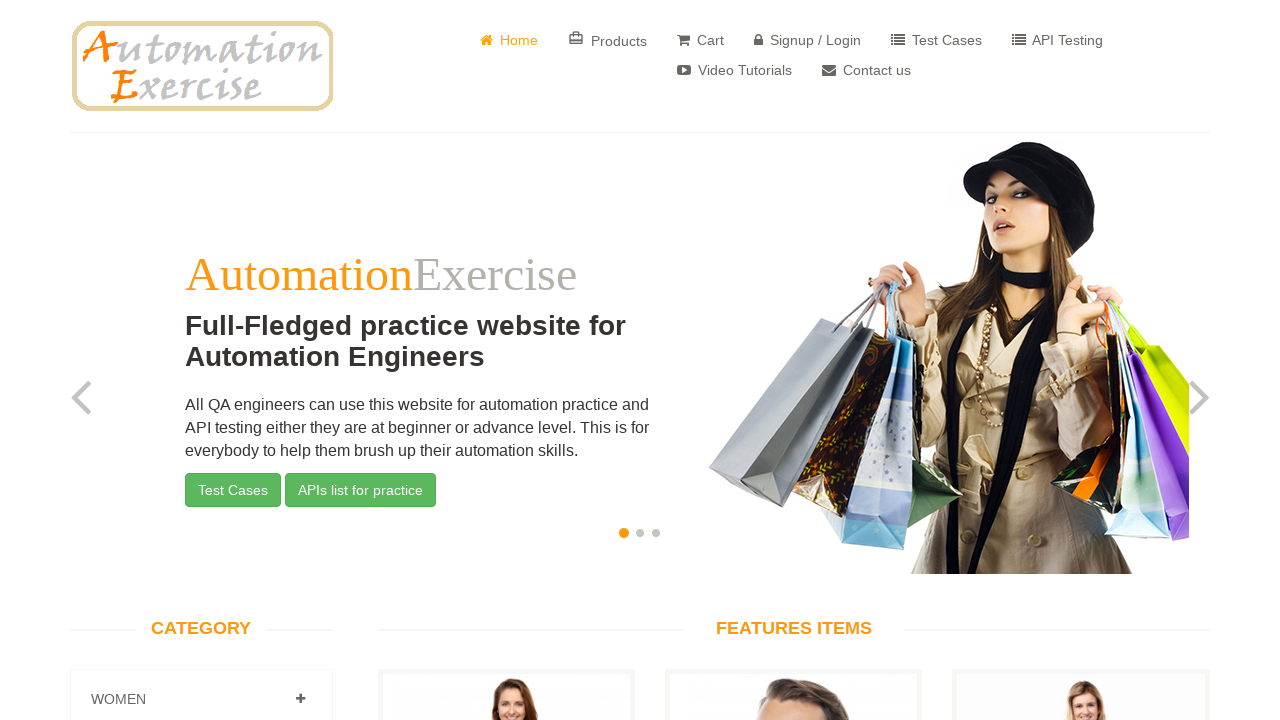

Clicked on Products link at (608, 40) on text=Products
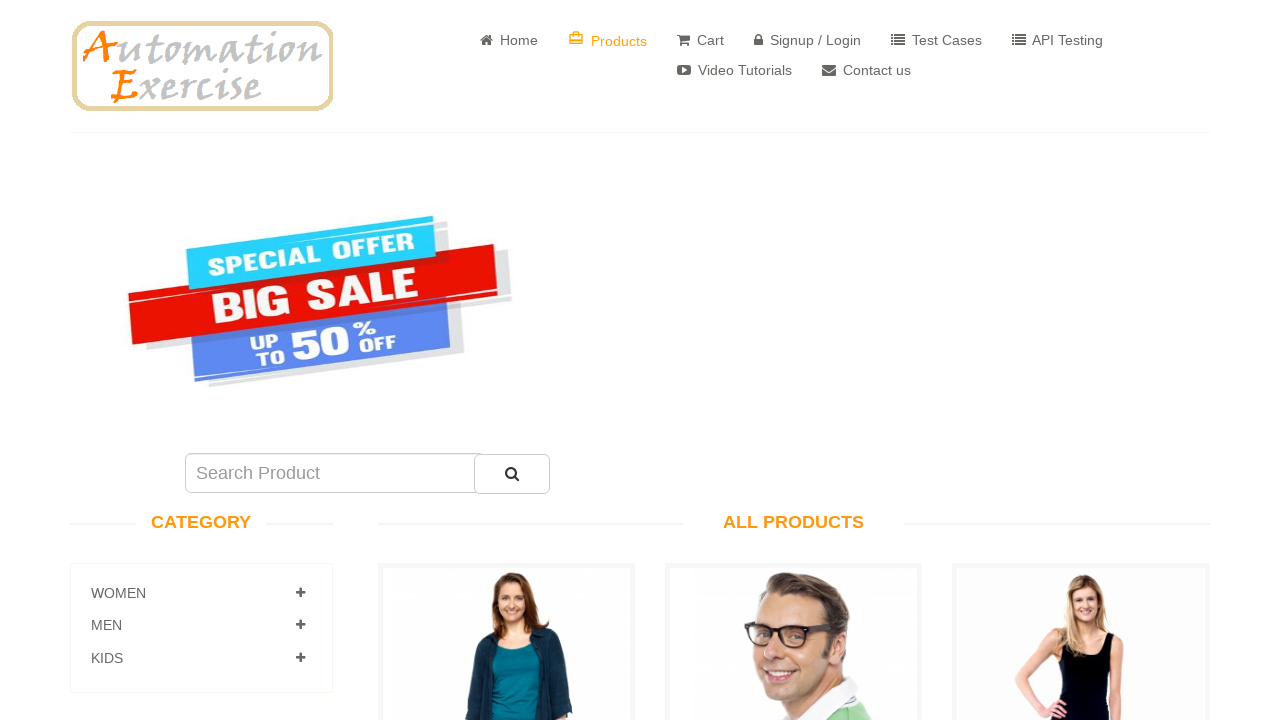

Special offer element is displayed on products page
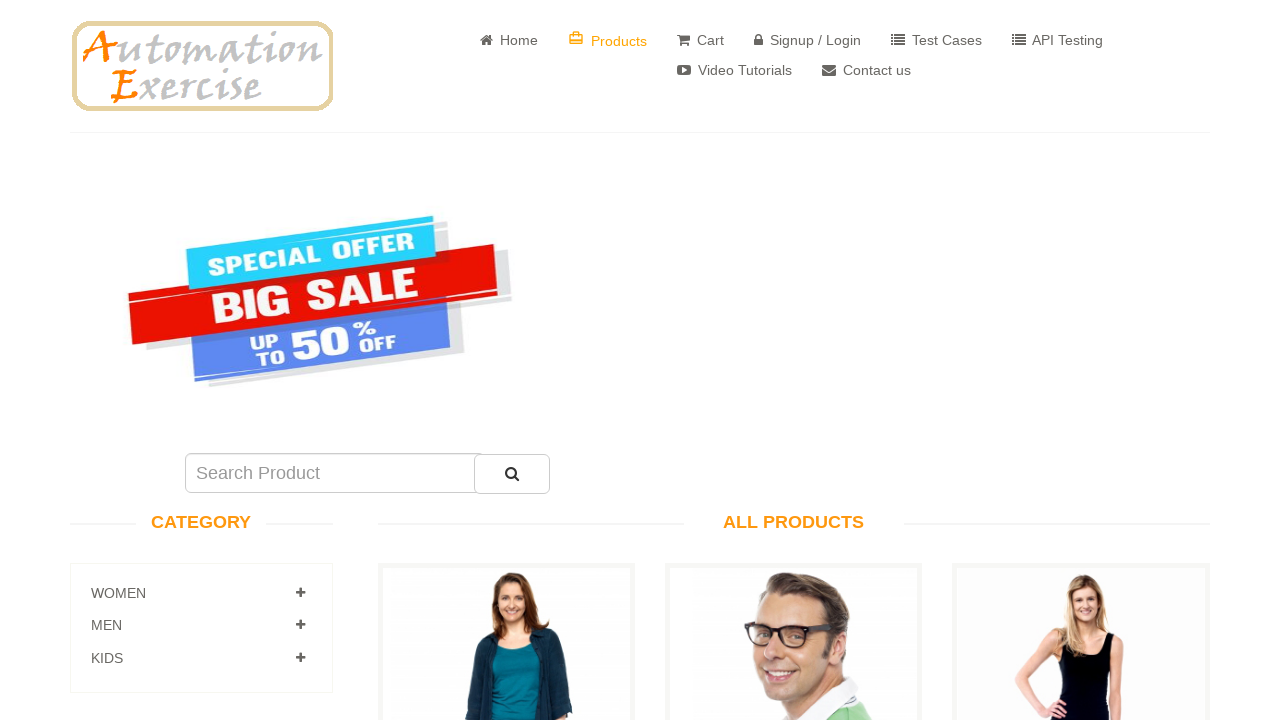

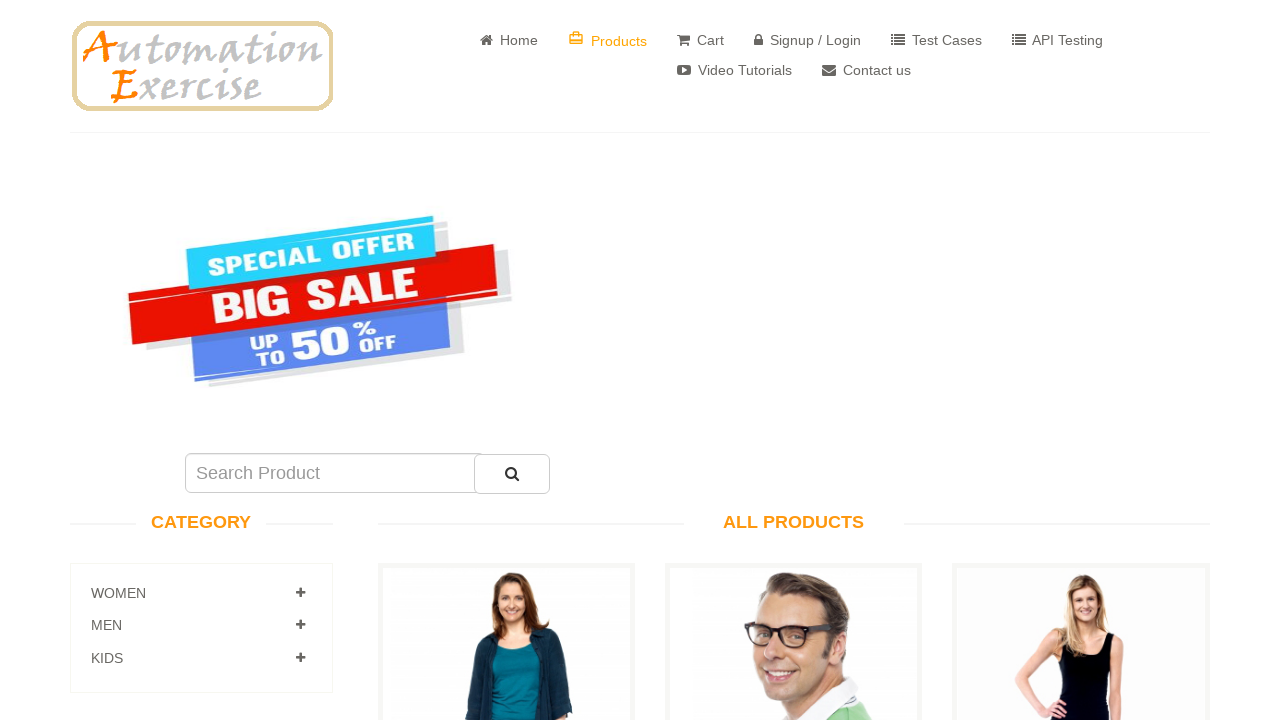